Tests marking all todo items as completed using the toggle-all checkbox

Starting URL: https://demo.playwright.dev/todomvc

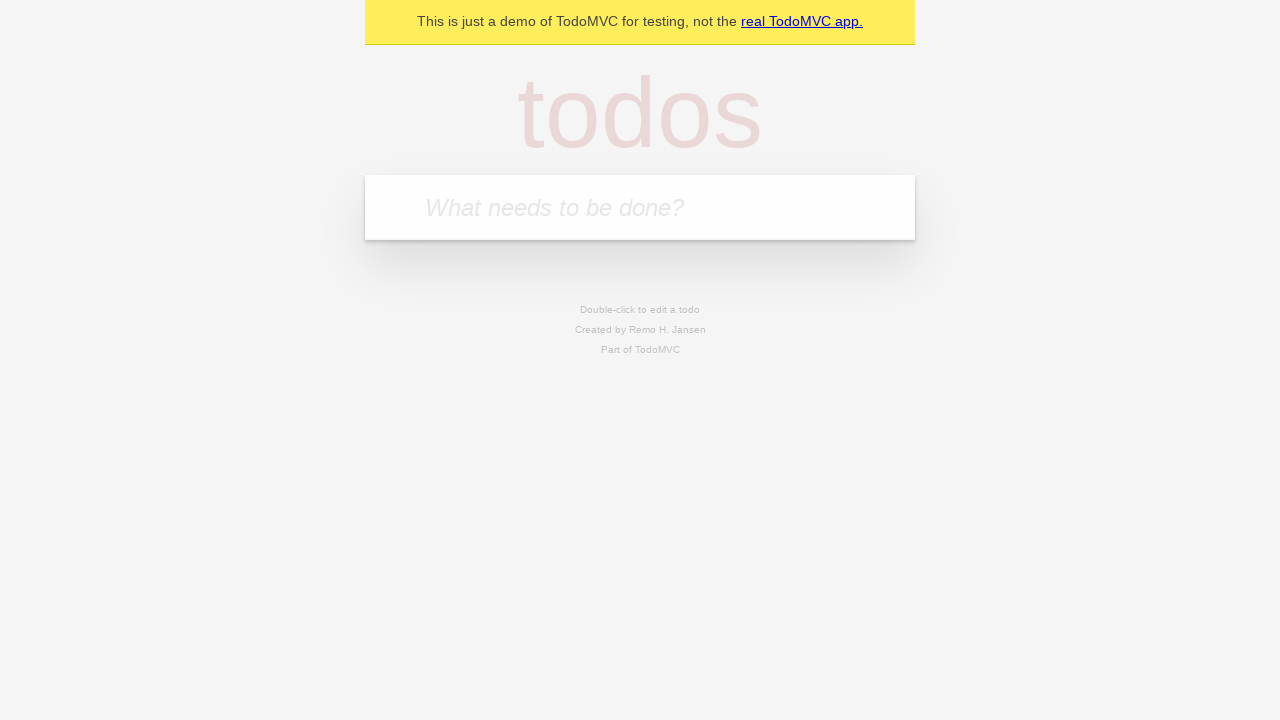

Filled new todo input with 'buy some cheese' on .new-todo
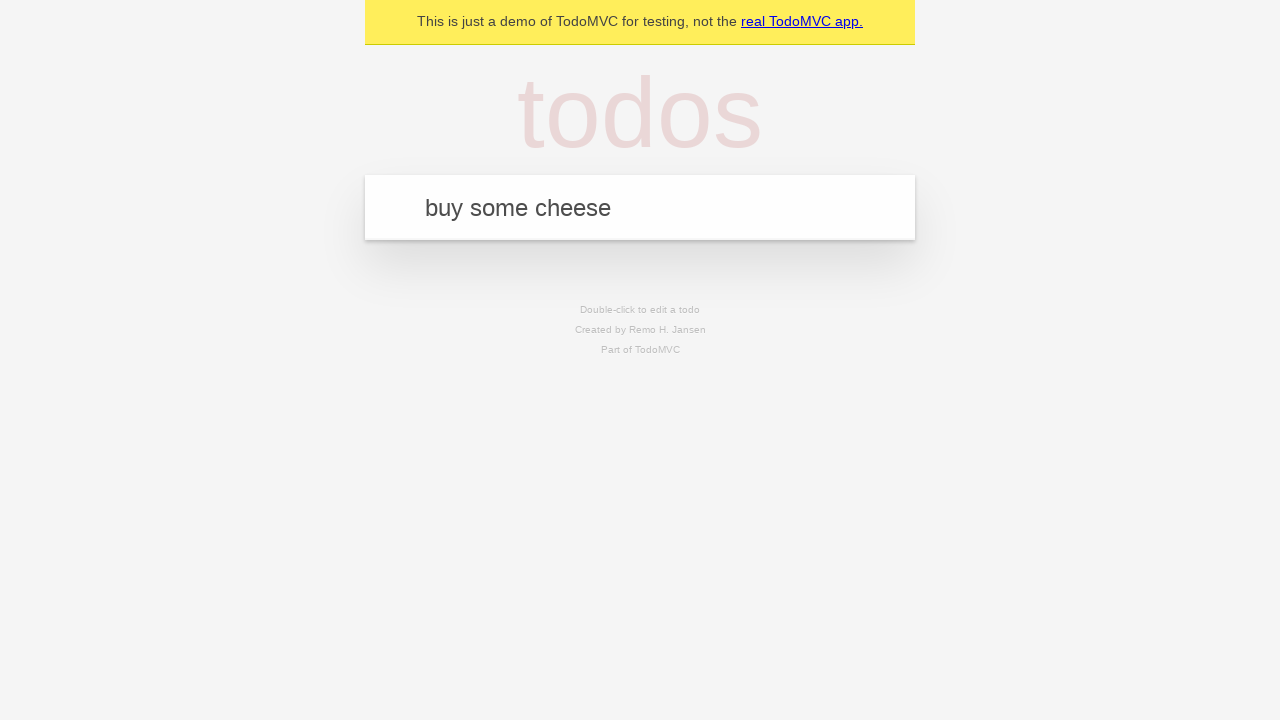

Pressed Enter to add first todo item on .new-todo
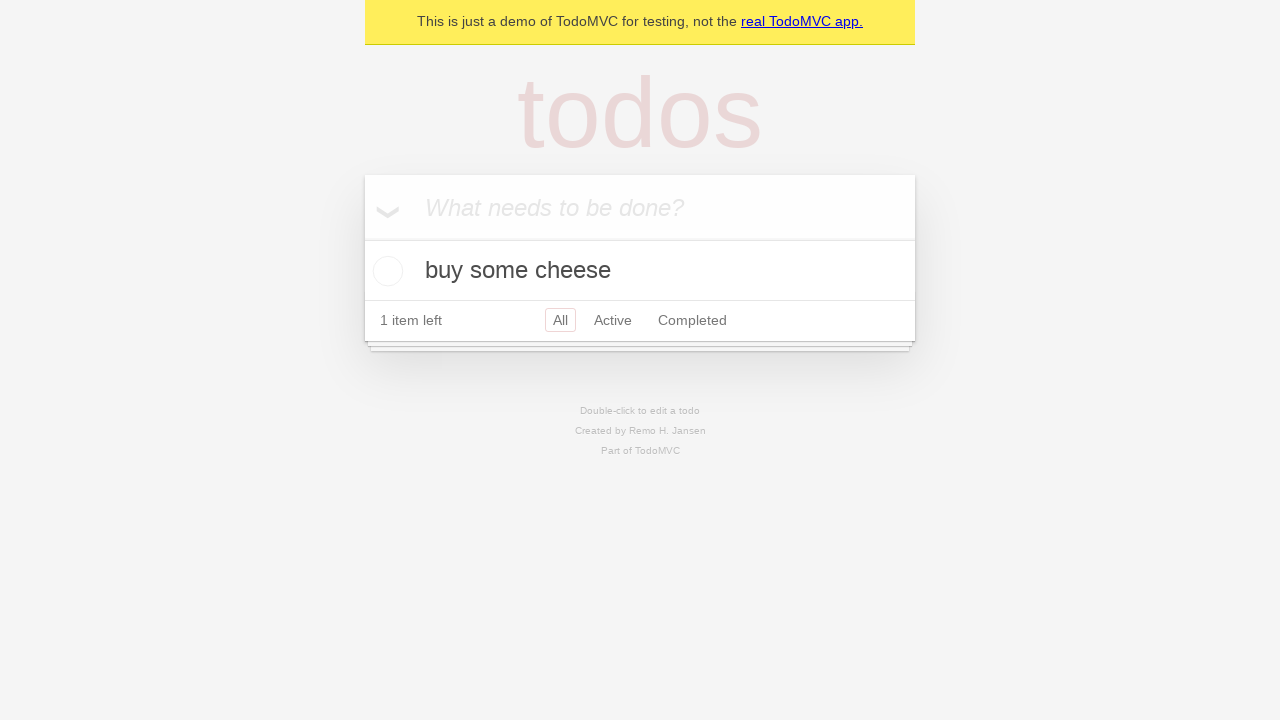

Filled new todo input with 'feed the cat' on .new-todo
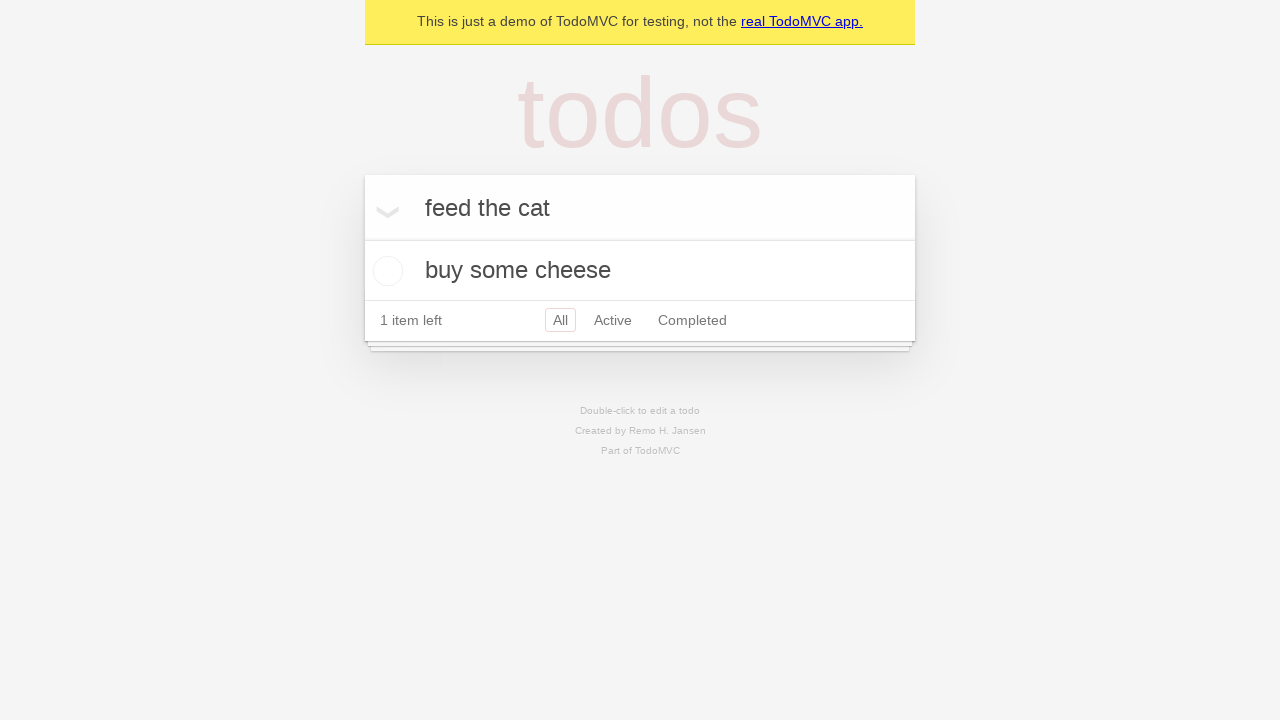

Pressed Enter to add second todo item on .new-todo
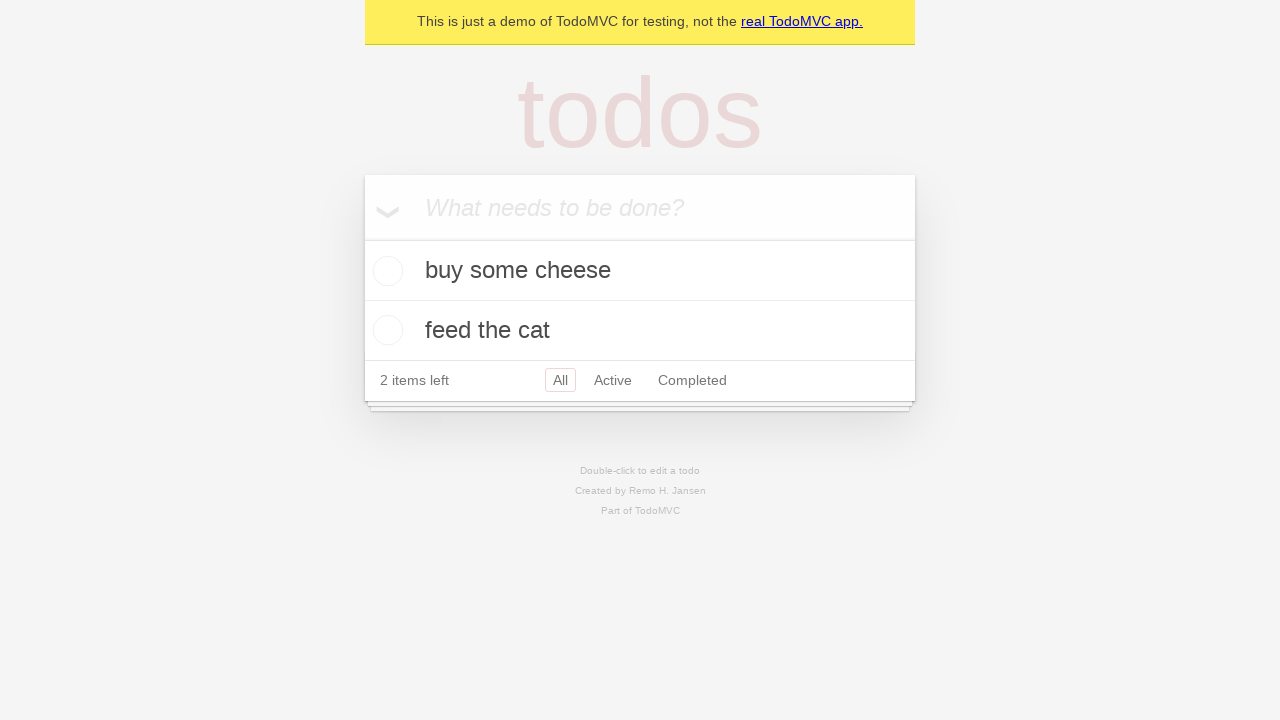

Filled new todo input with 'book a doctors appointment' on .new-todo
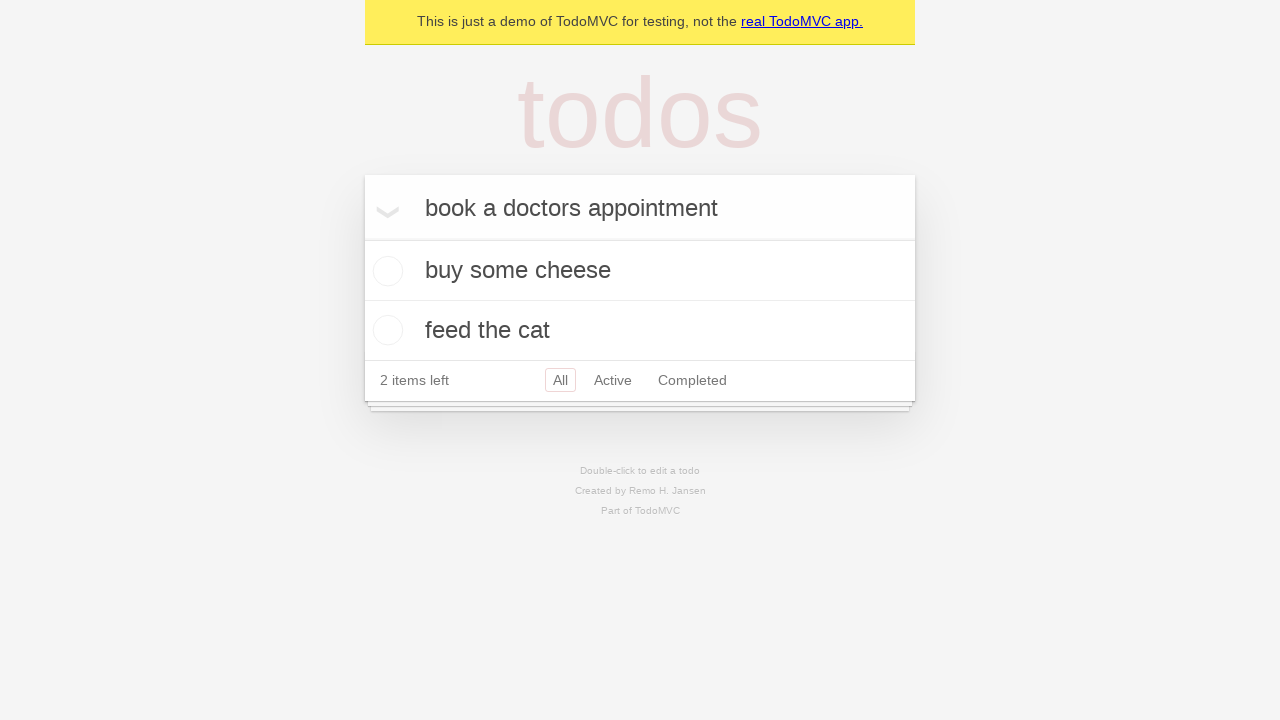

Pressed Enter to add third todo item on .new-todo
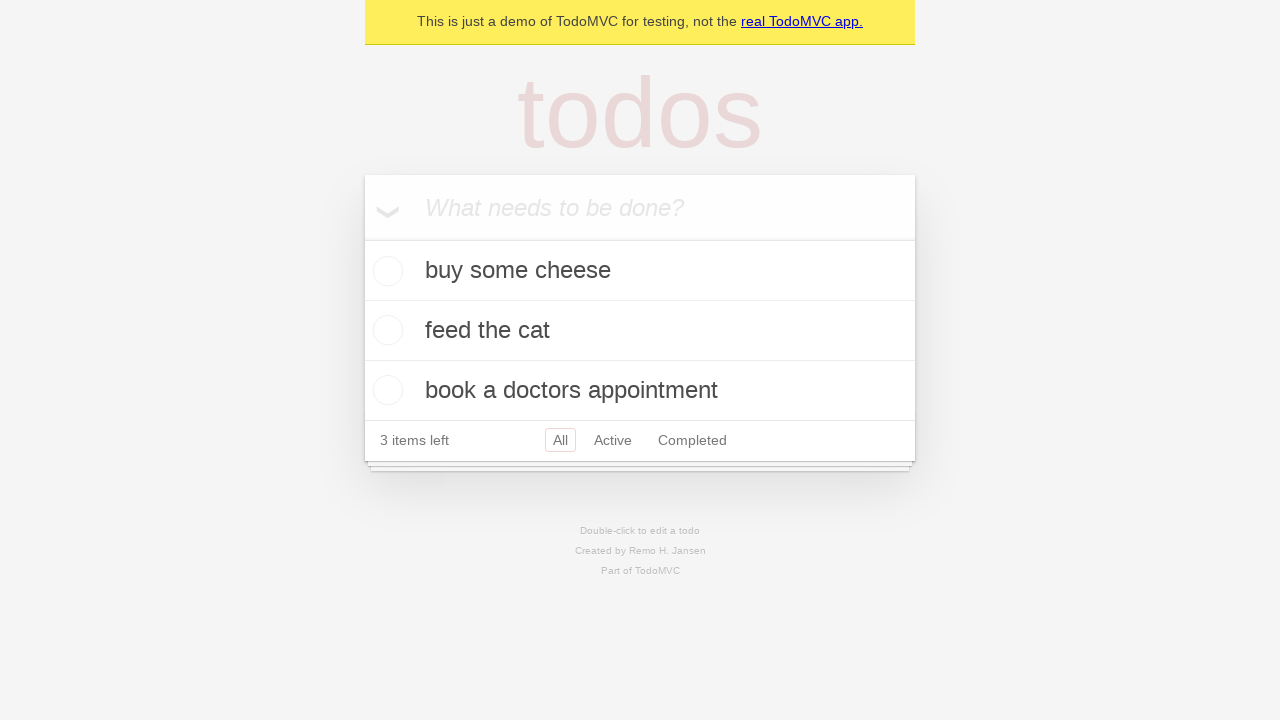

Waited for all three todo items to appear in the list
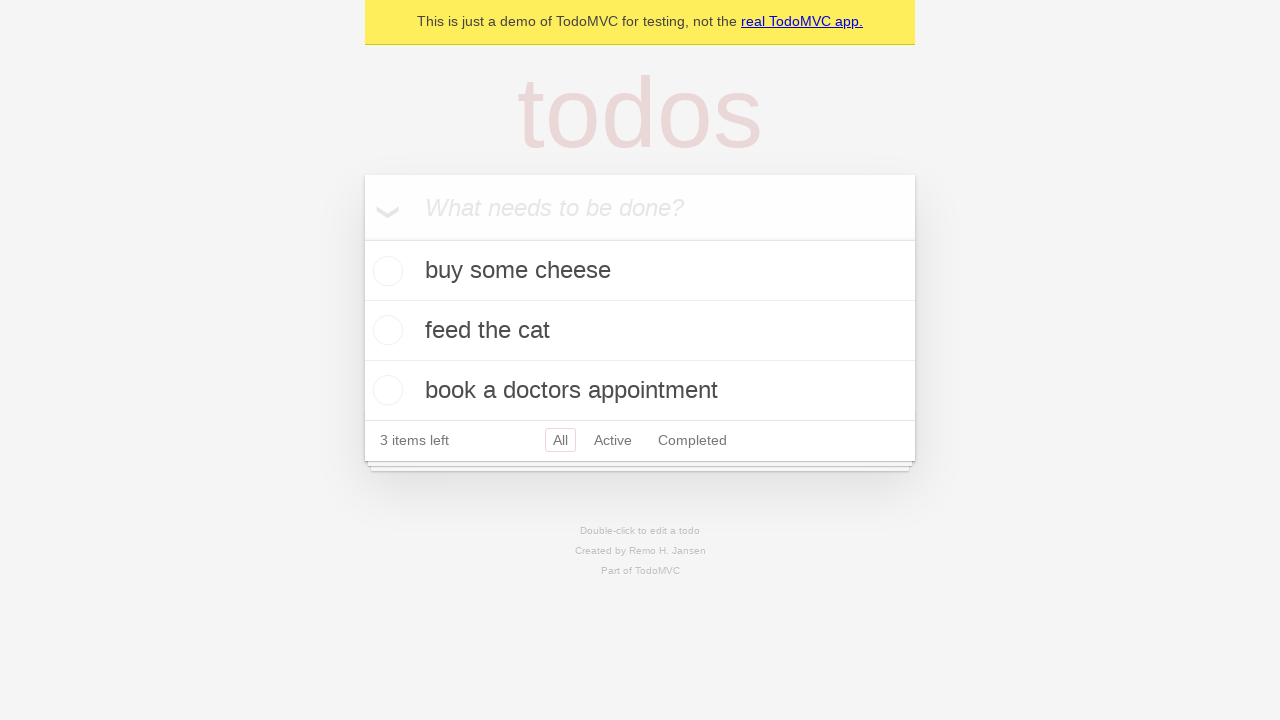

Checked the toggle-all checkbox to mark all items as completed at (362, 238) on .toggle-all
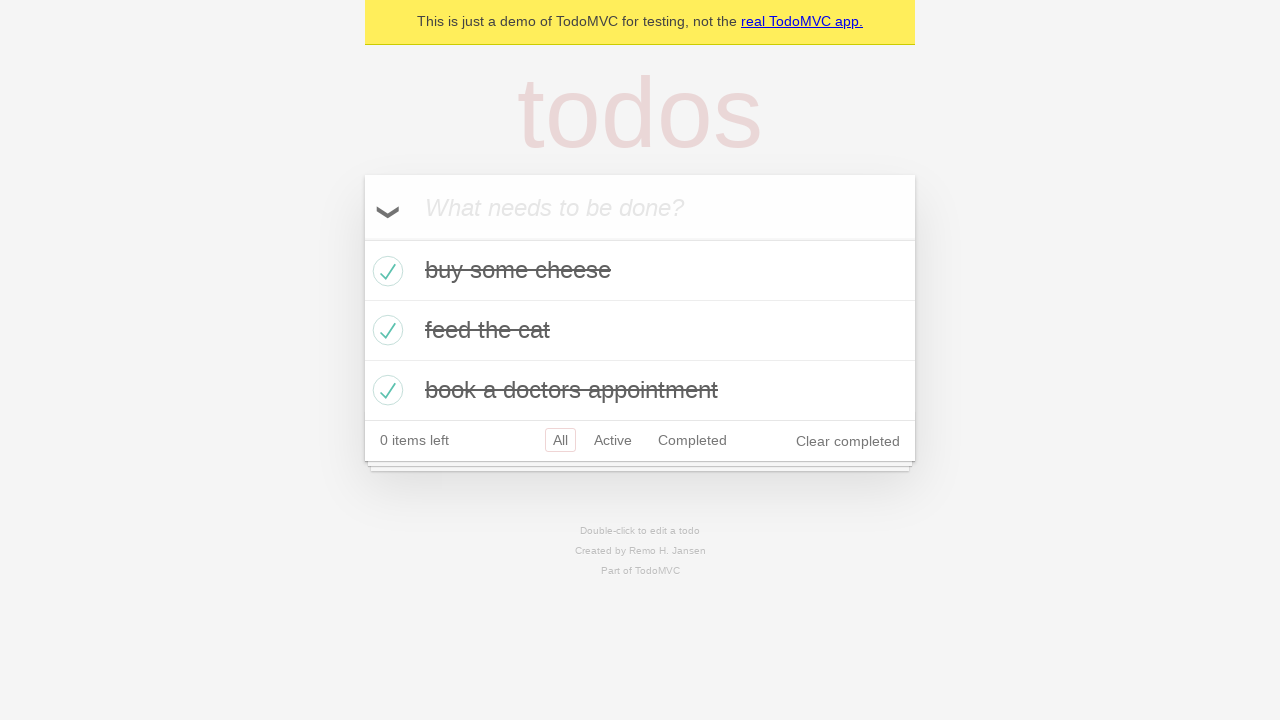

Waited for completed state to be applied to todo items
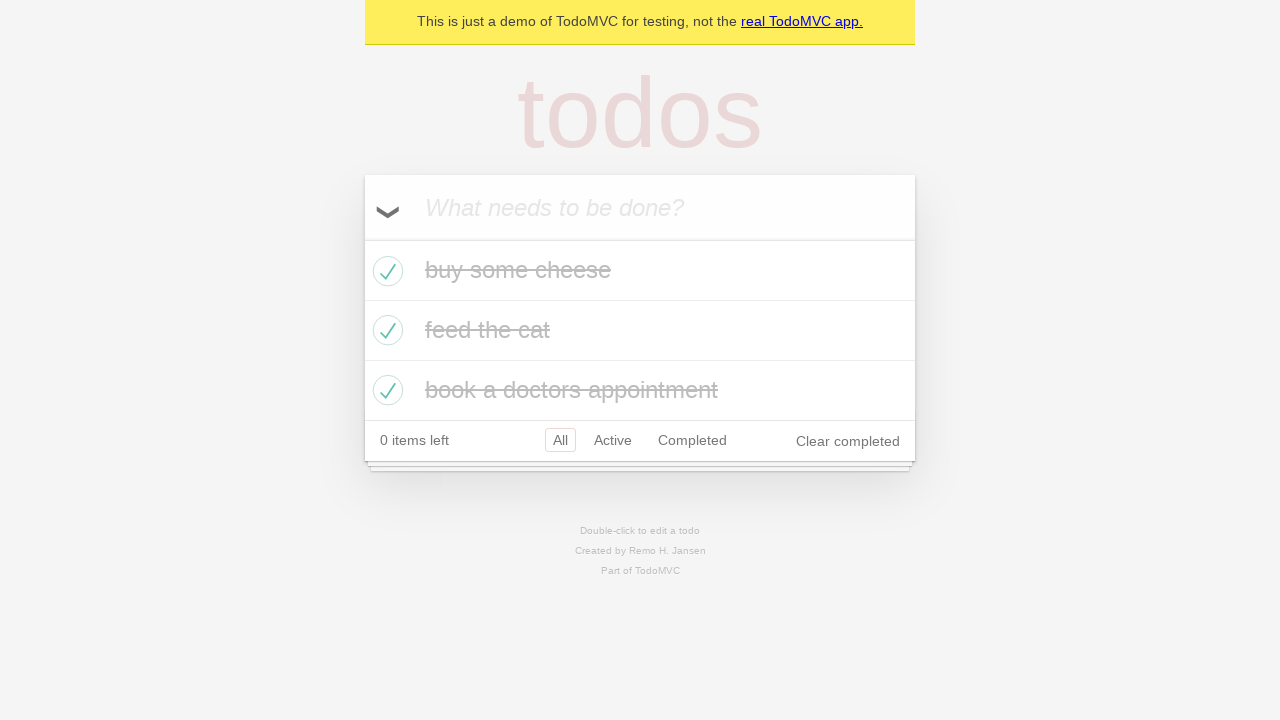

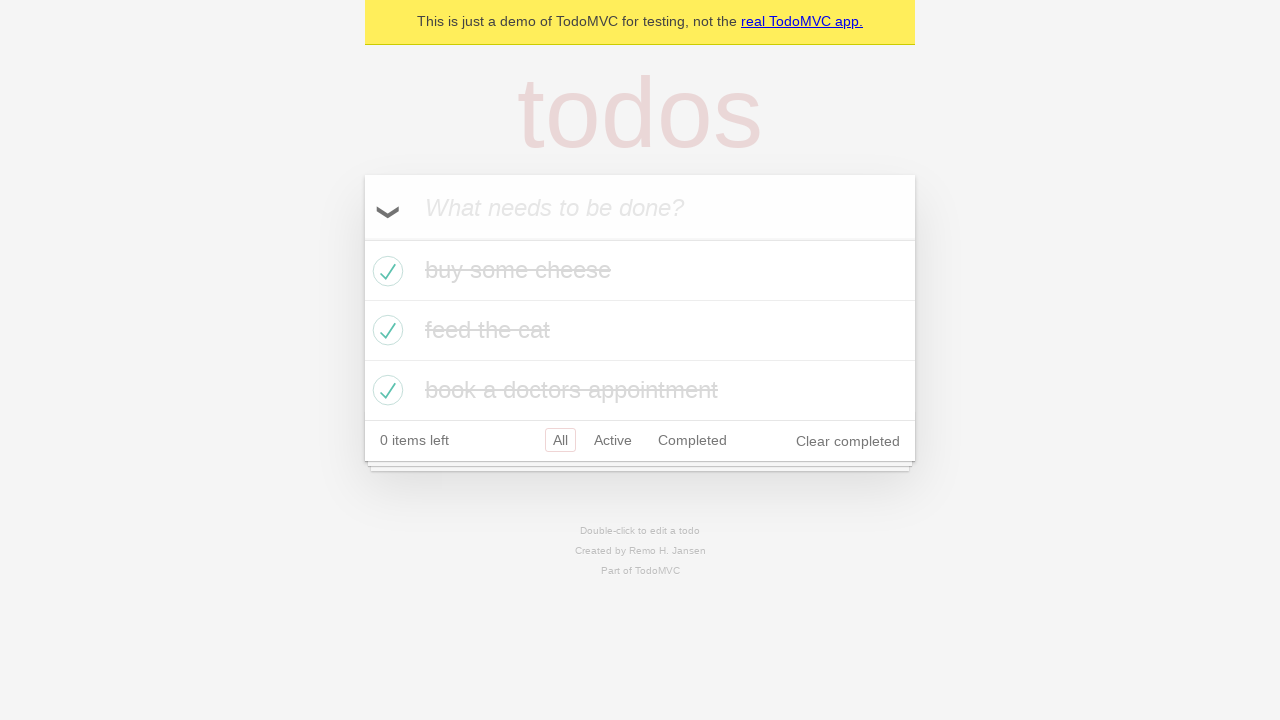